Tests that todo data persists after page reload by creating items, marking one complete, and reloading.

Starting URL: https://demo.playwright.dev/todomvc

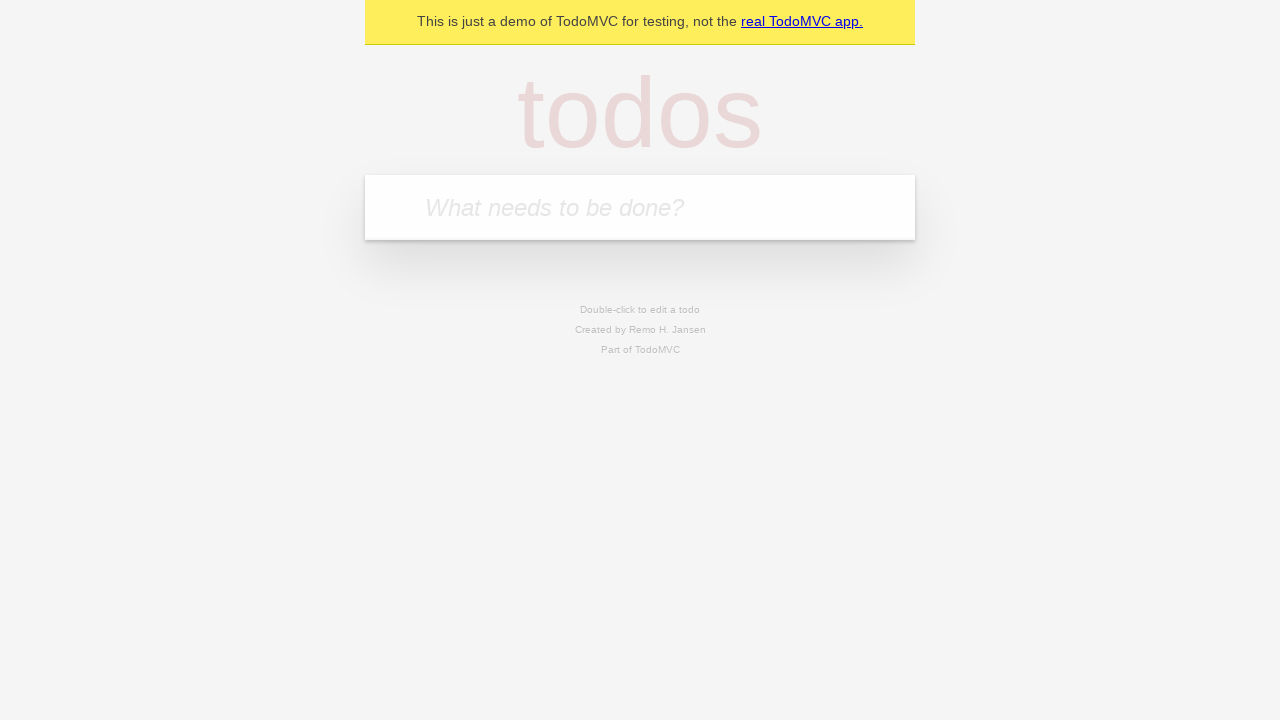

Filled new todo input with 'buy some cheese' on .new-todo
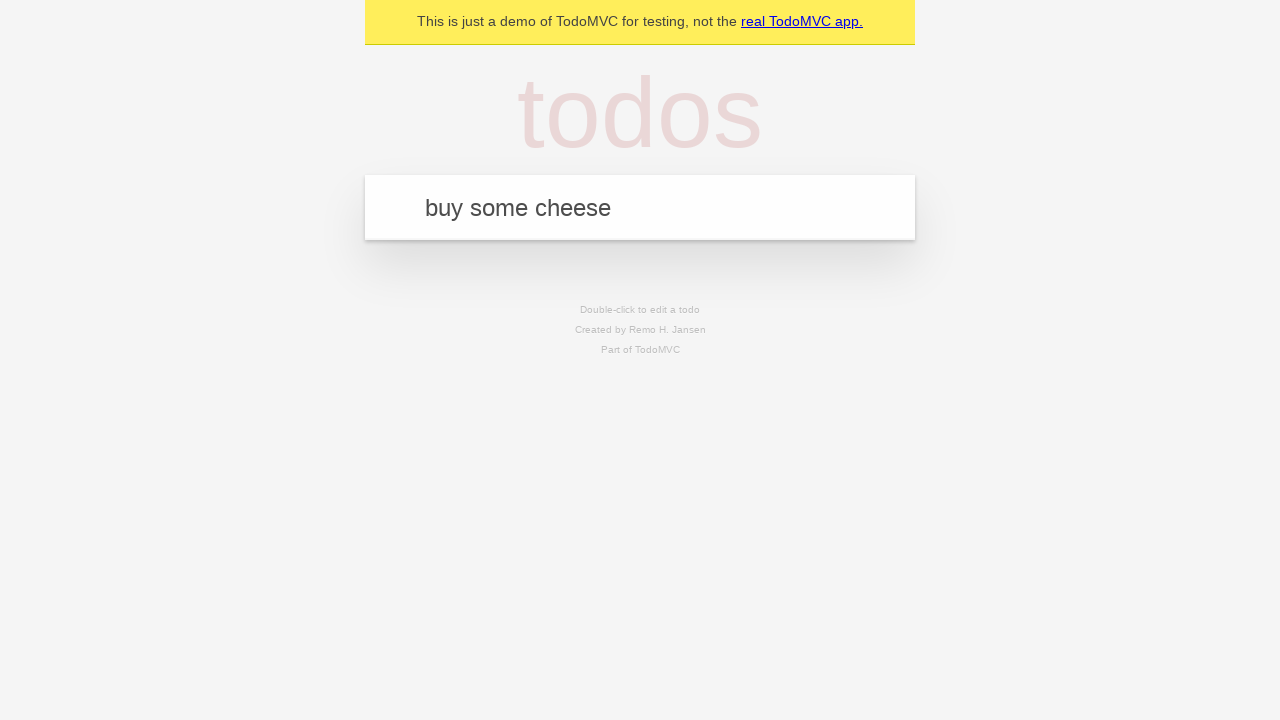

Pressed Enter to create first todo item on .new-todo
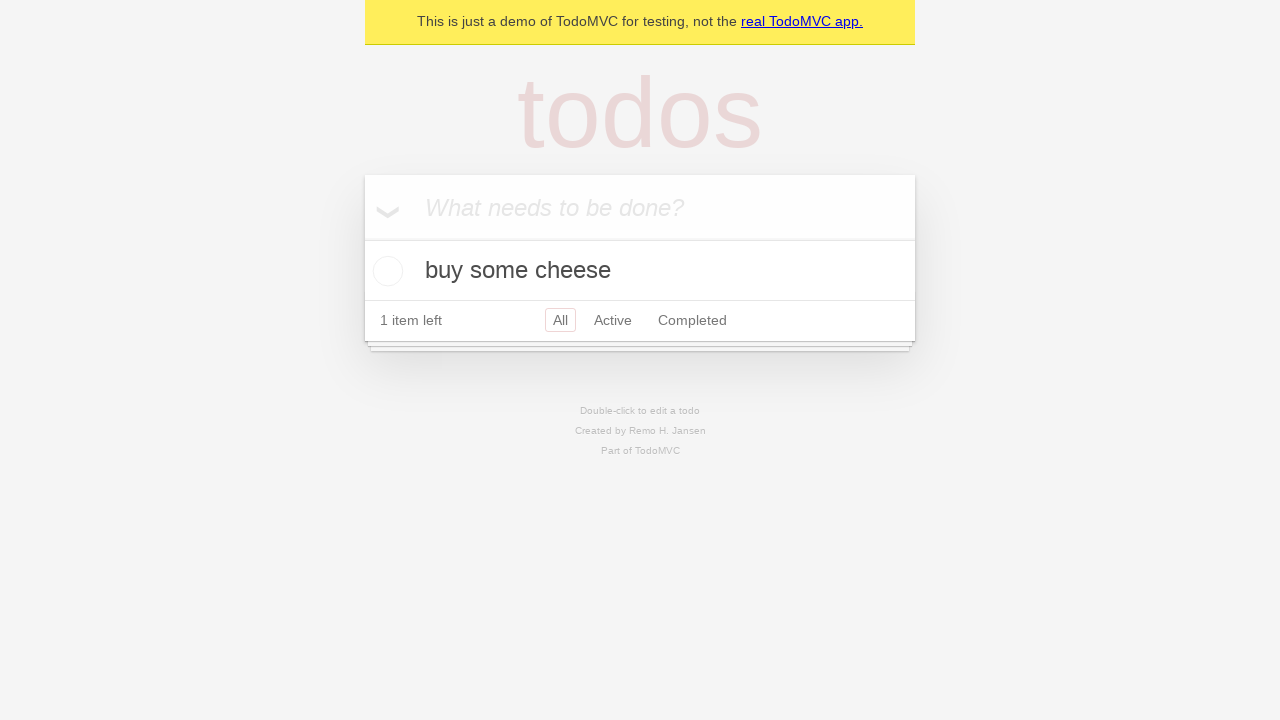

Filled new todo input with 'feed the cat' on .new-todo
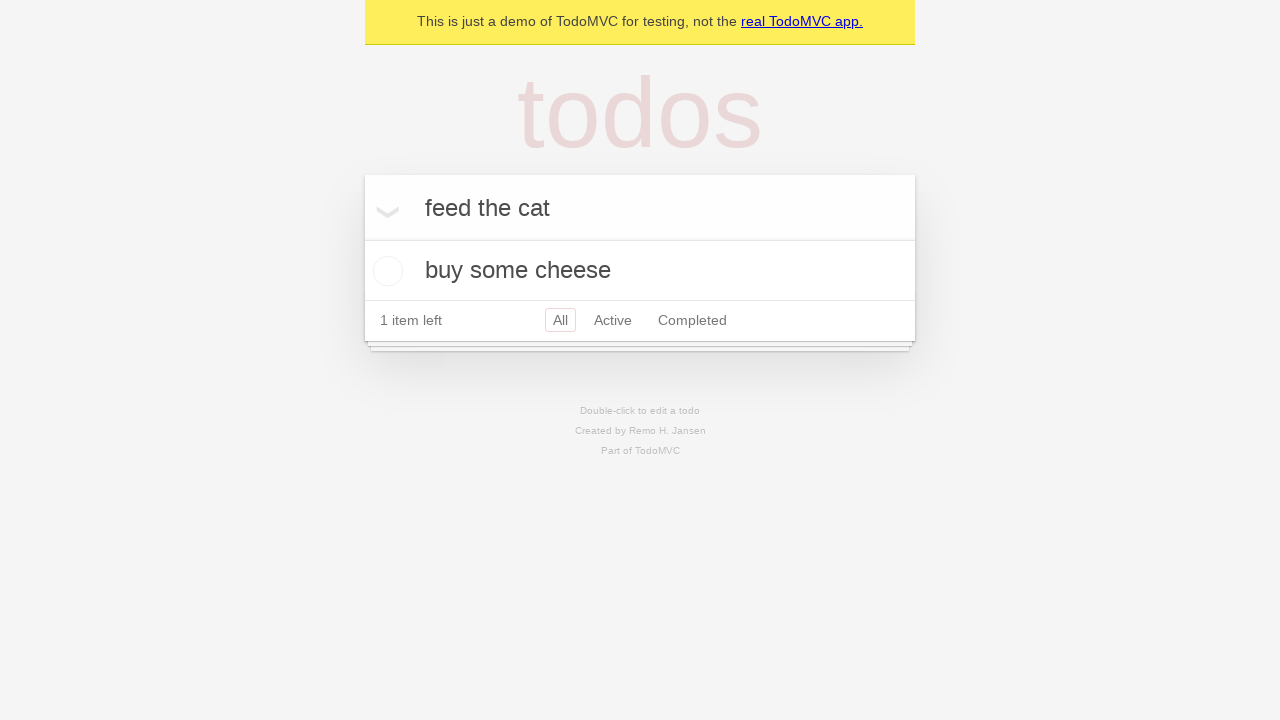

Pressed Enter to create second todo item on .new-todo
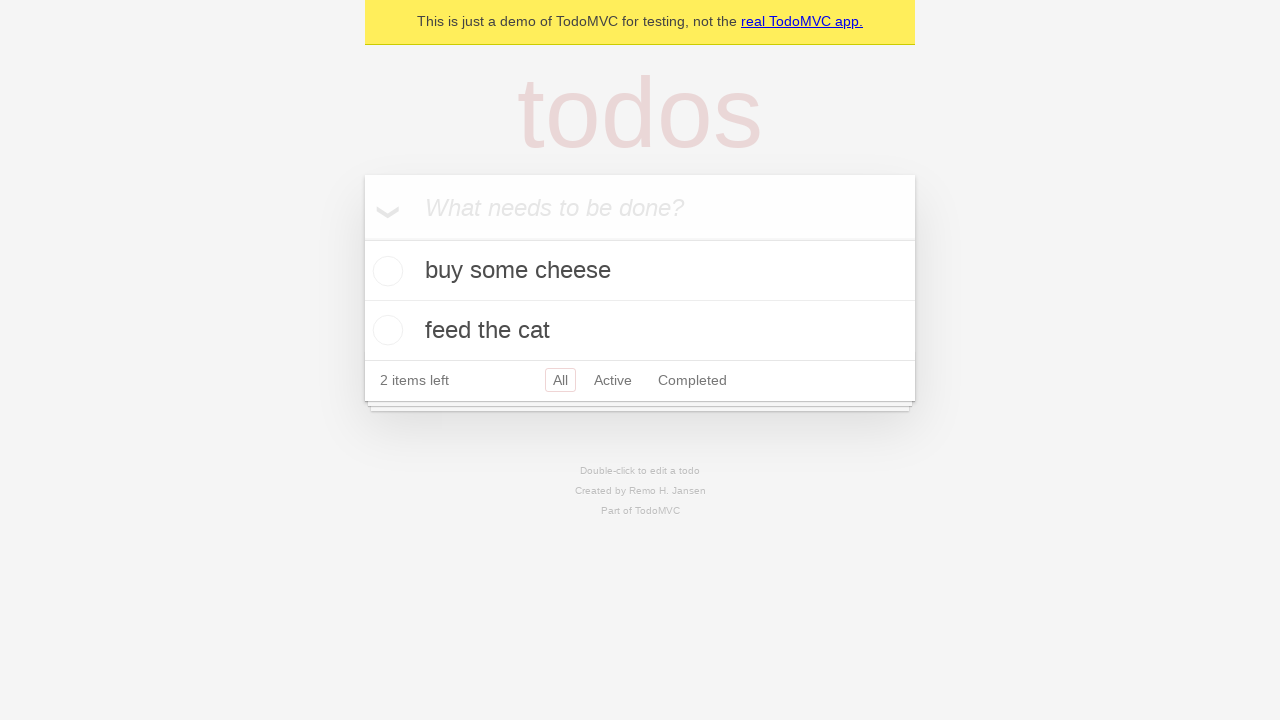

Marked first todo item as completed at (385, 271) on .todo-list li >> nth=0 >> .toggle
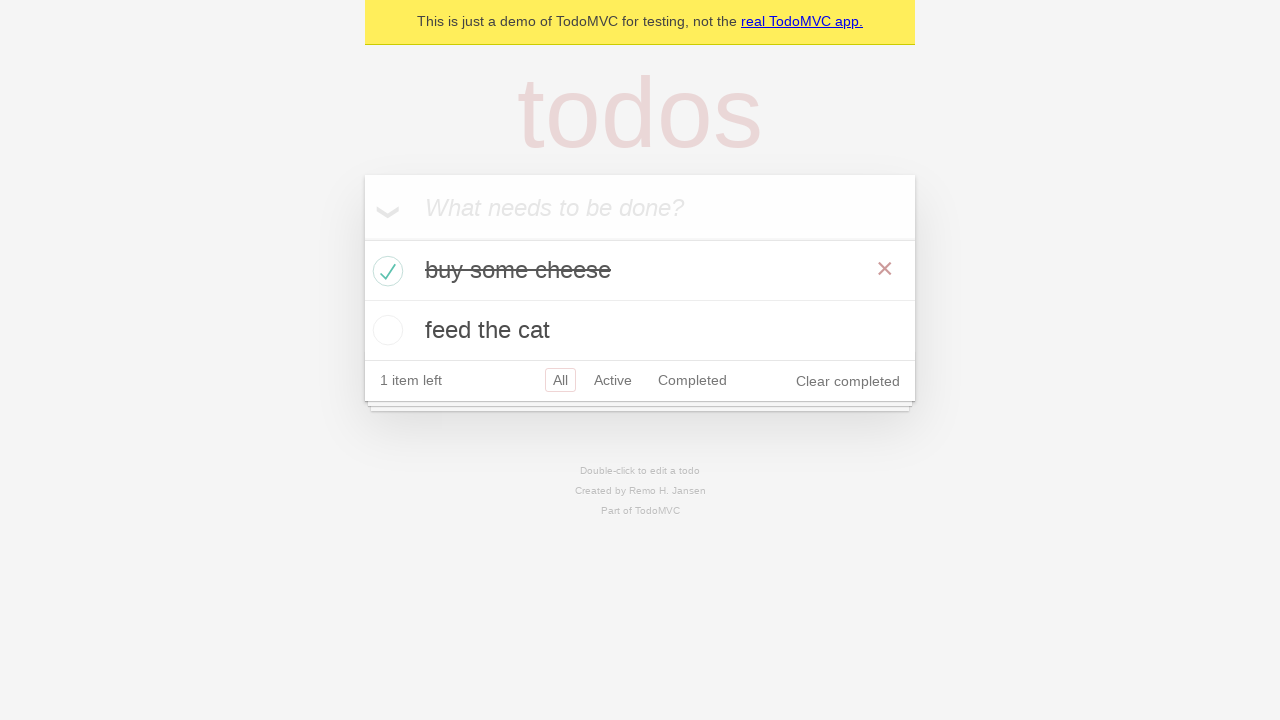

Reloaded the page to test data persistence
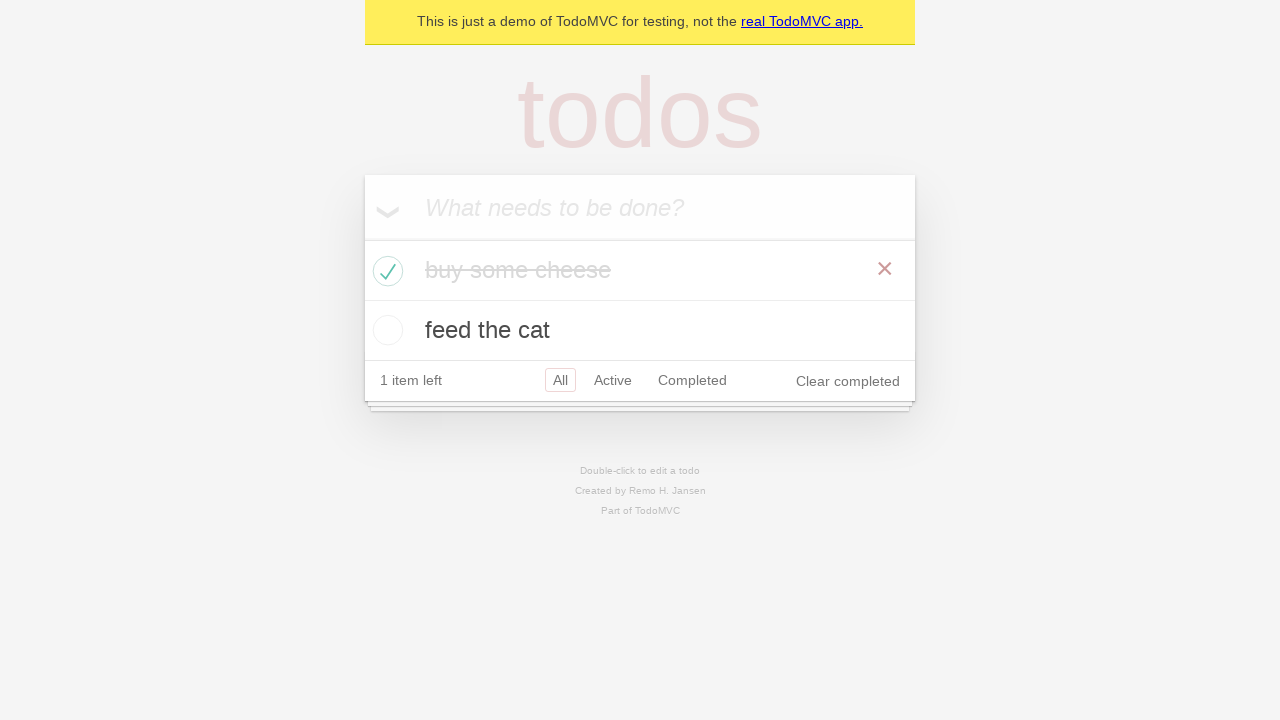

Todo items loaded after page reload
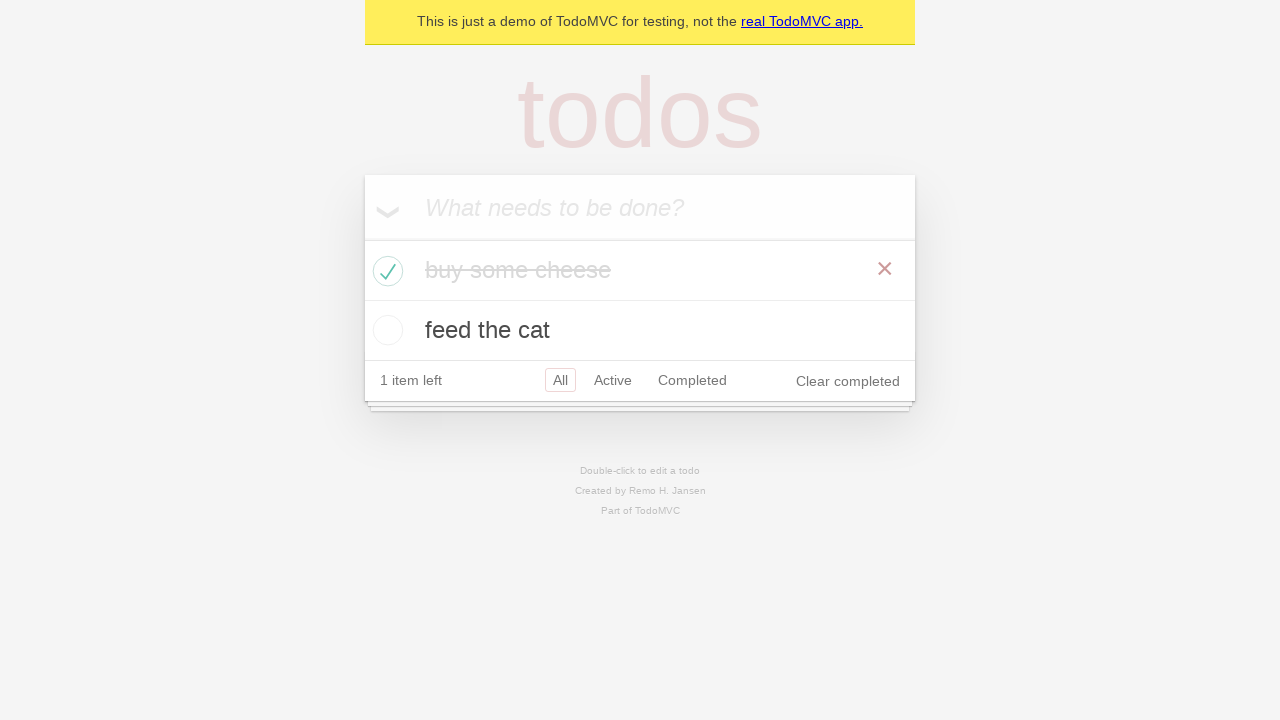

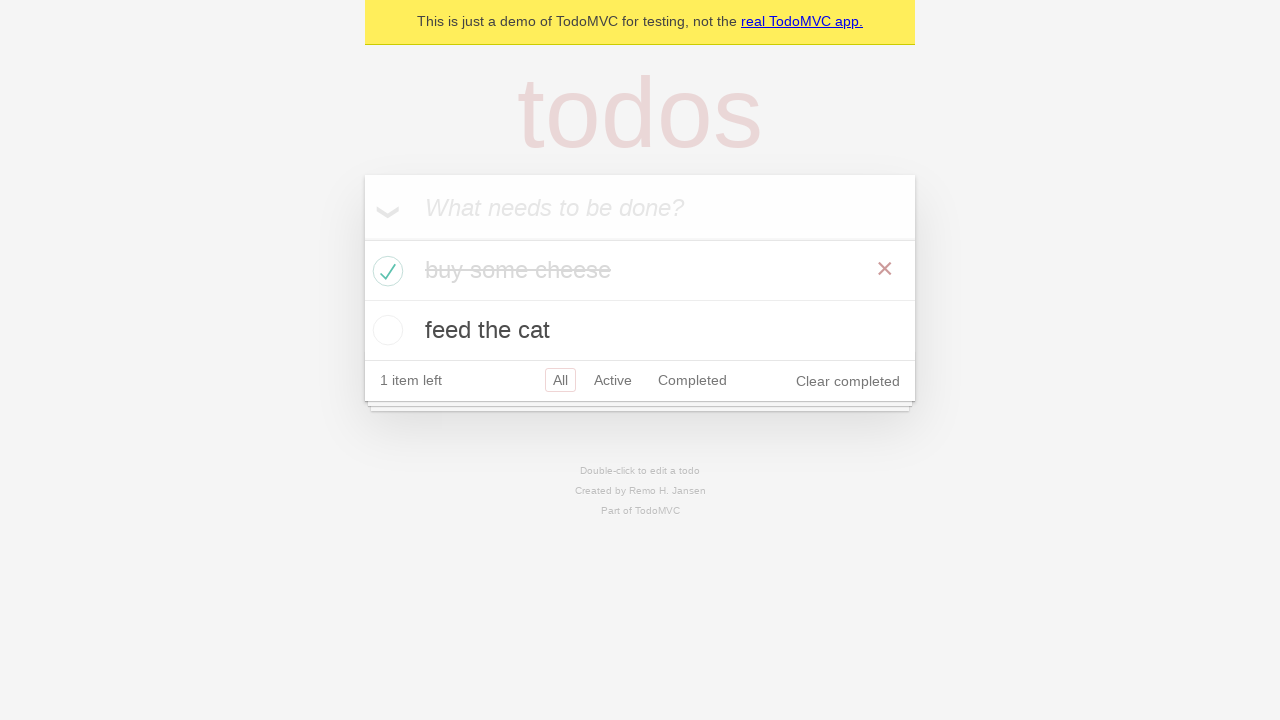